Tests the entry ad modal by navigating to the page and closing the modal popup

Starting URL: https://the-internet.herokuapp.com/

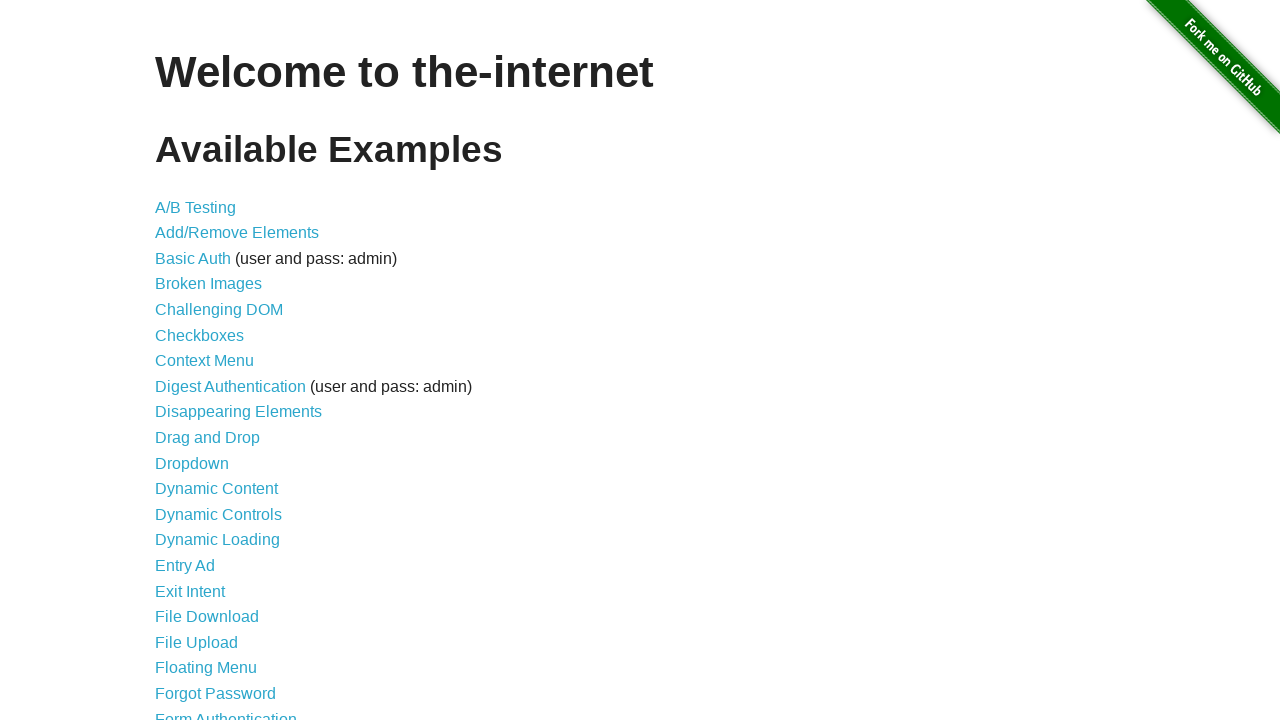

Clicked on Entry Ad link at (185, 566) on a[href='/entry_ad']
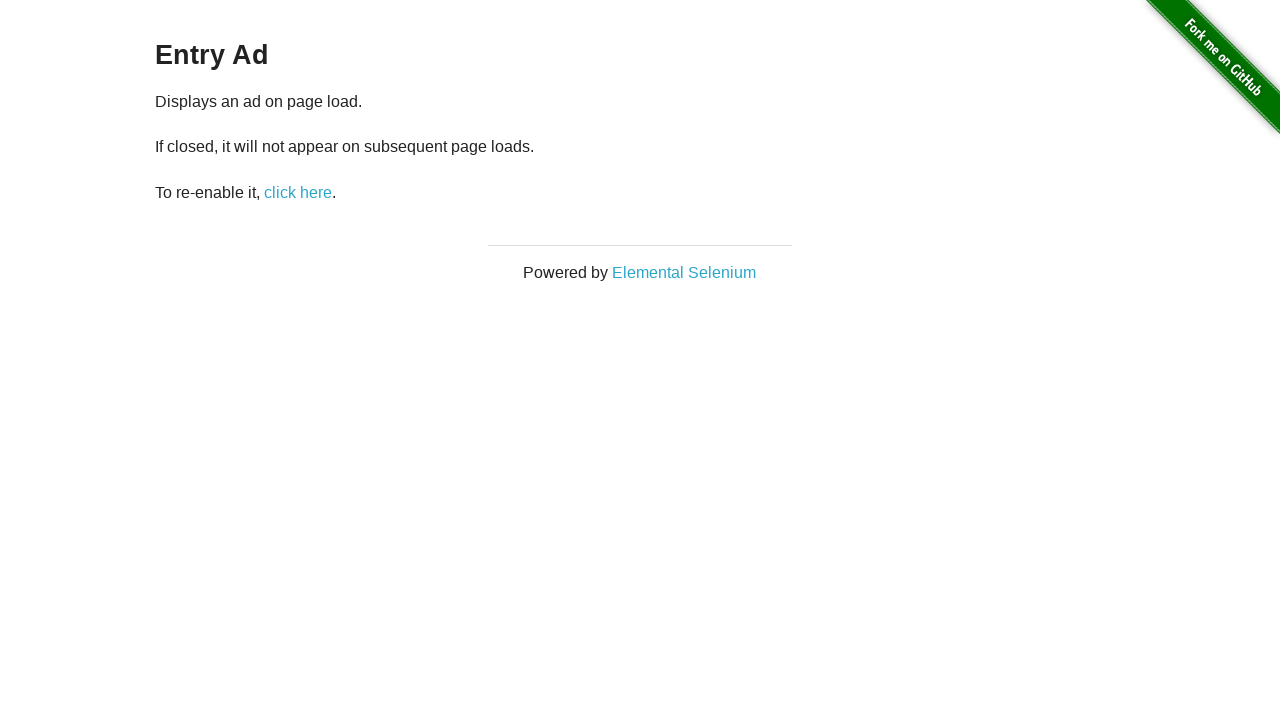

Entry ad modal appeared and close button is visible
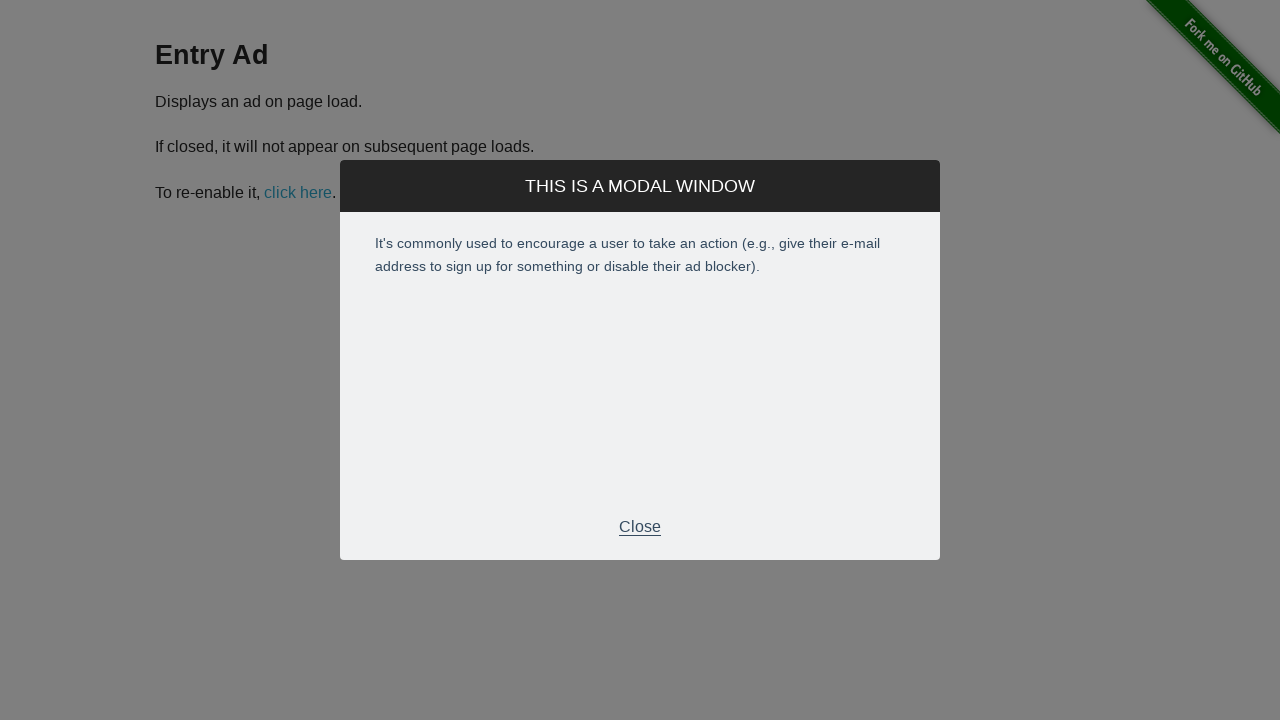

Clicked close button on entry ad modal at (640, 527) on #modal div.modal-footer p
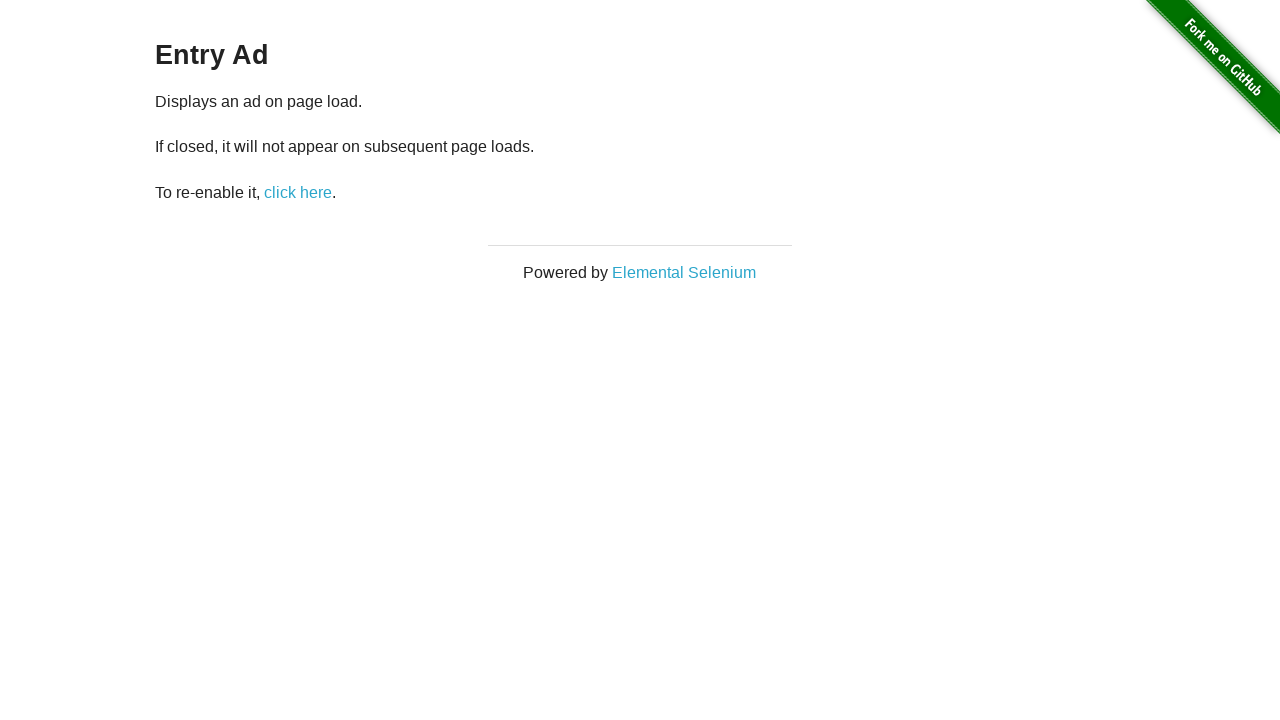

Entry ad modal closed and disappeared from page
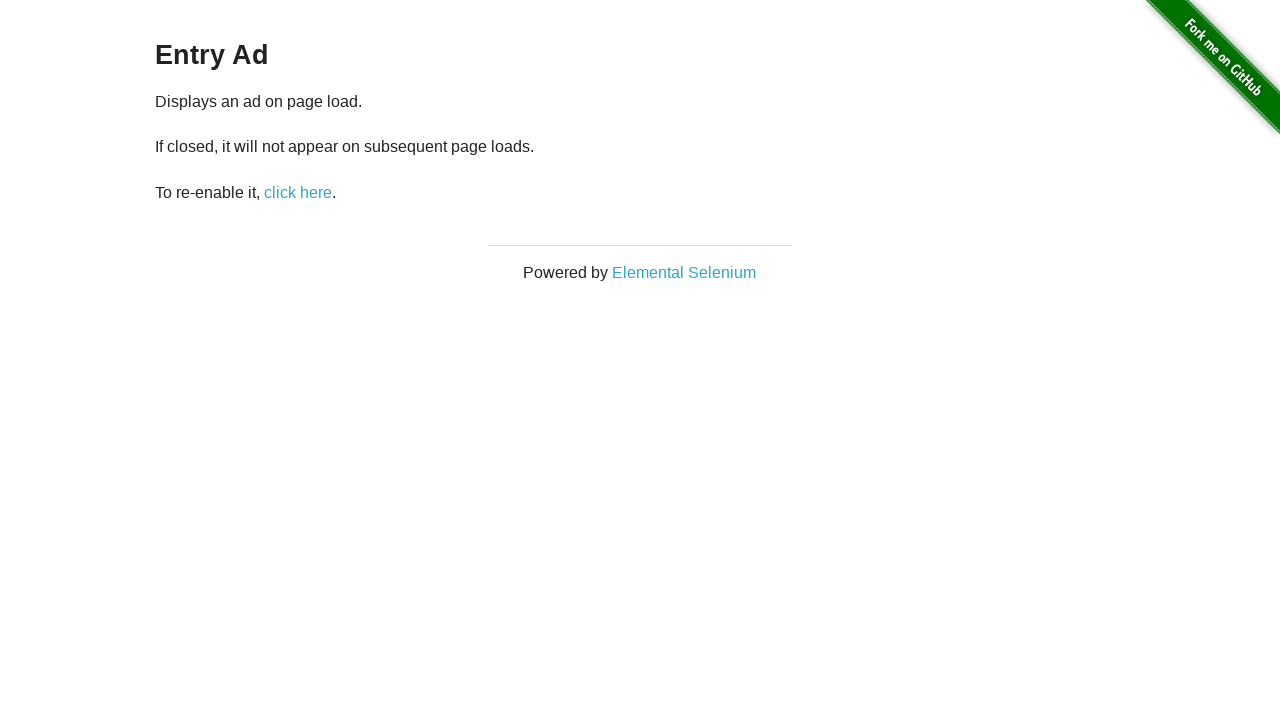

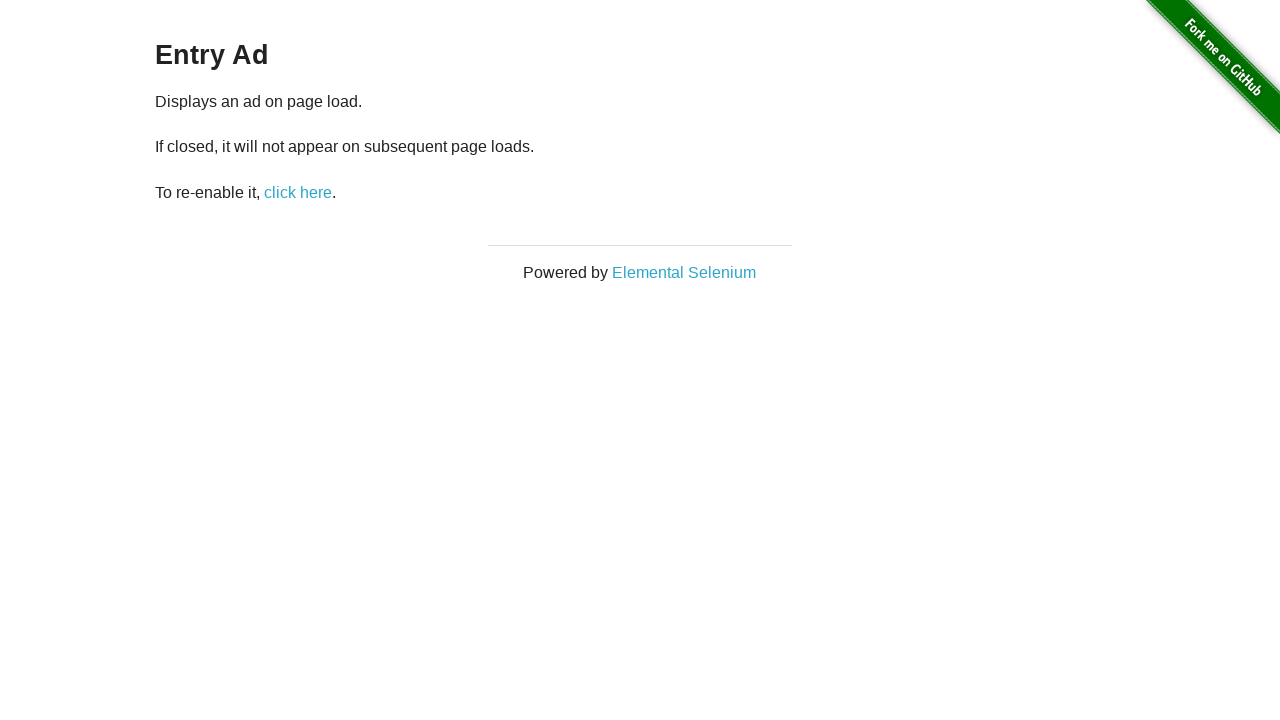